Tests alert handling by filling a name field, clicking the alert button, and accepting the JavaScript alert that appears

Starting URL: https://rahulshettyacademy.com/AutomationPractice/

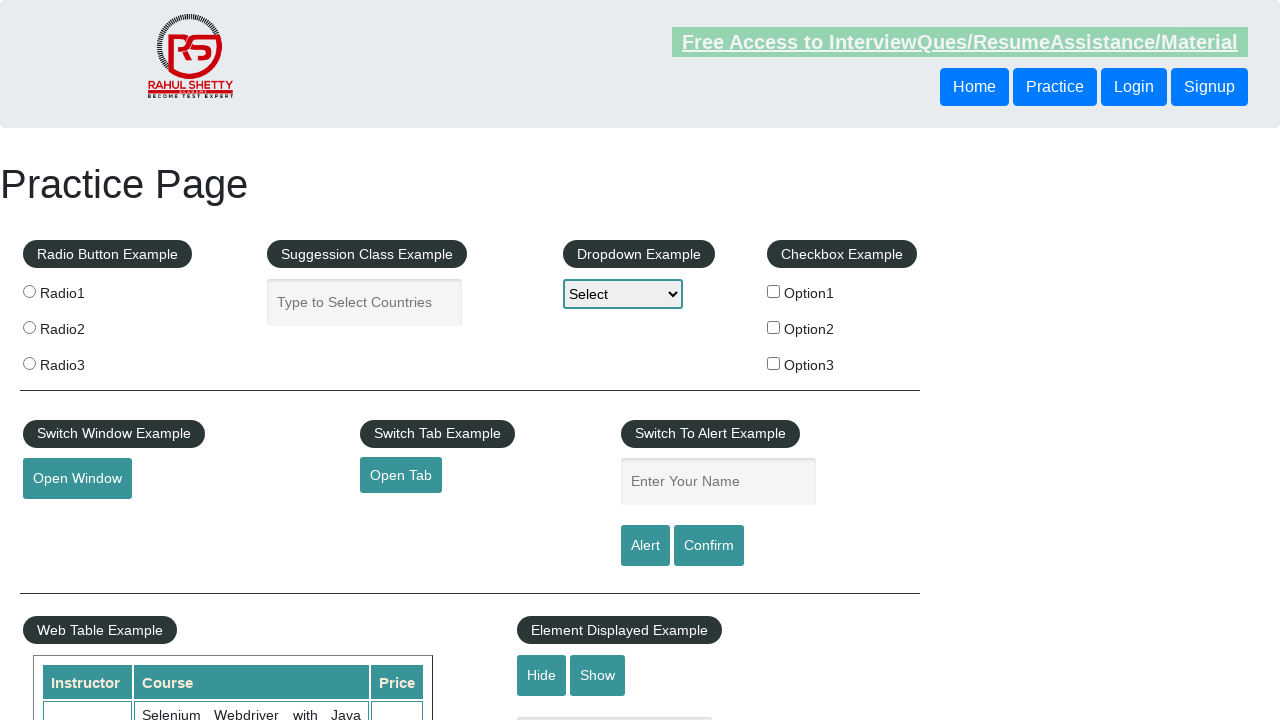

Filled name field with 'Srikanta' on #name
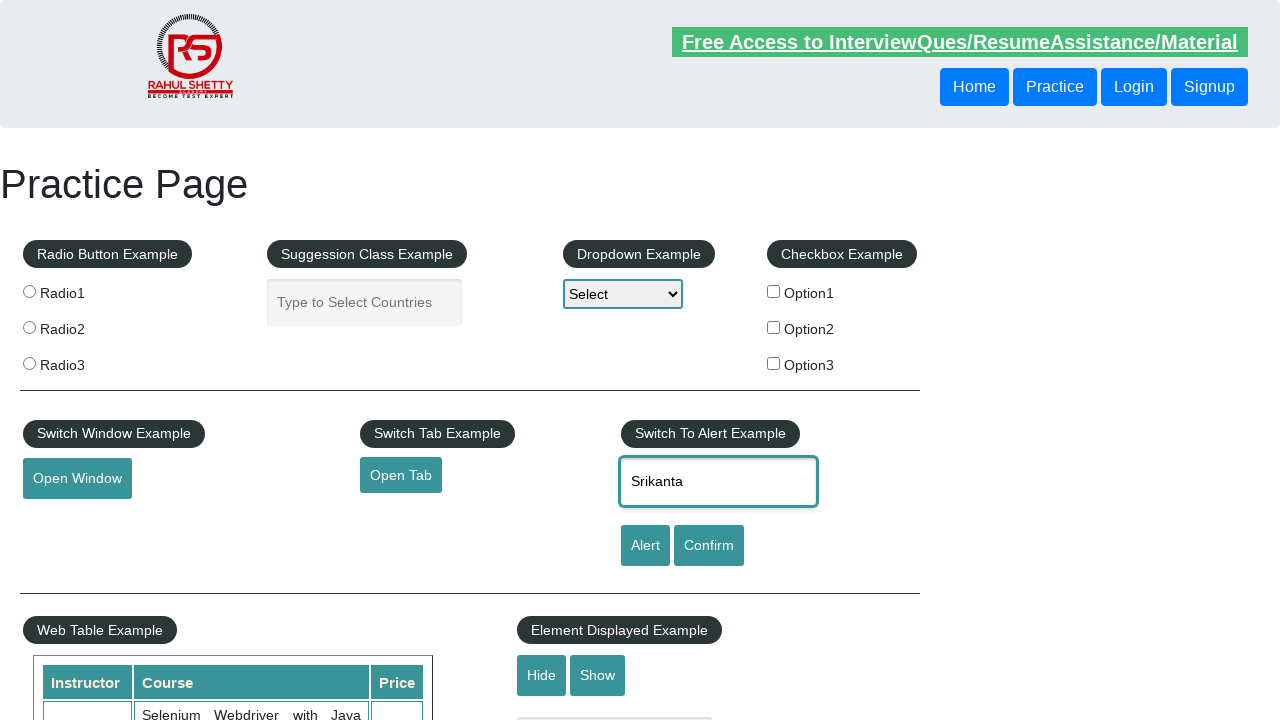

Clicked alert button to trigger JavaScript alert at (645, 546) on #alertbtn
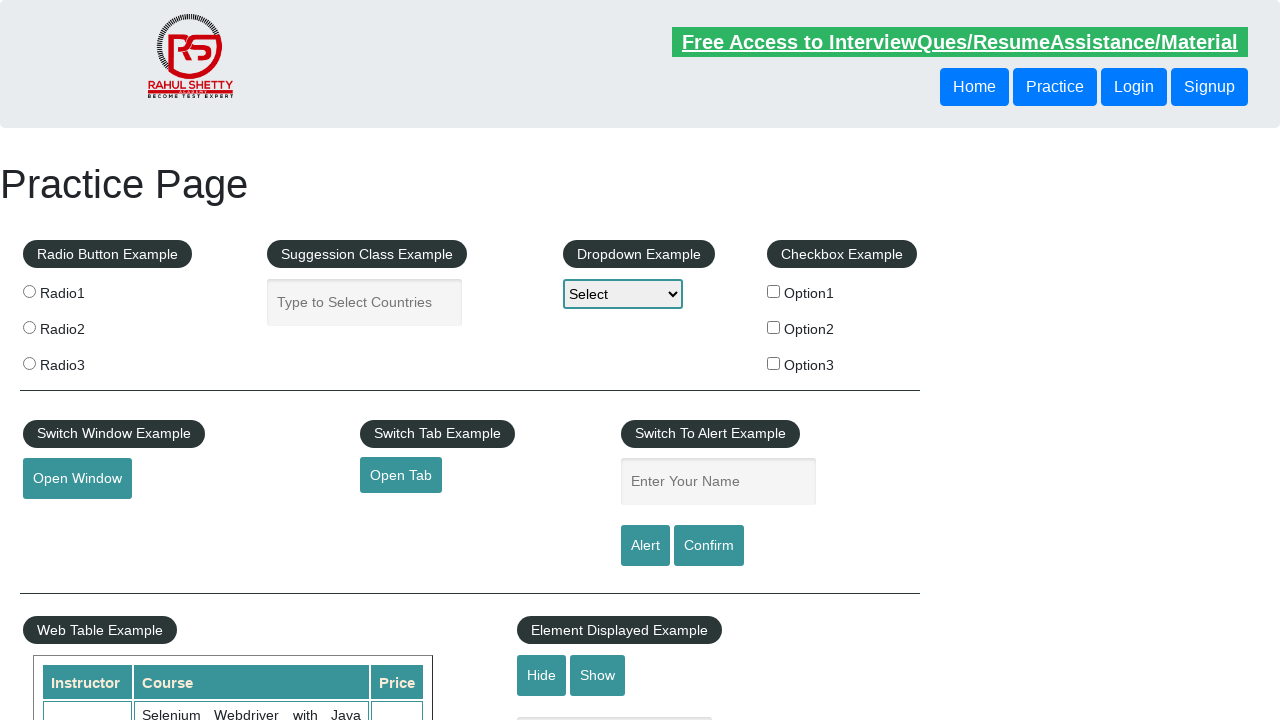

Set up dialog handler to accept JavaScript alert
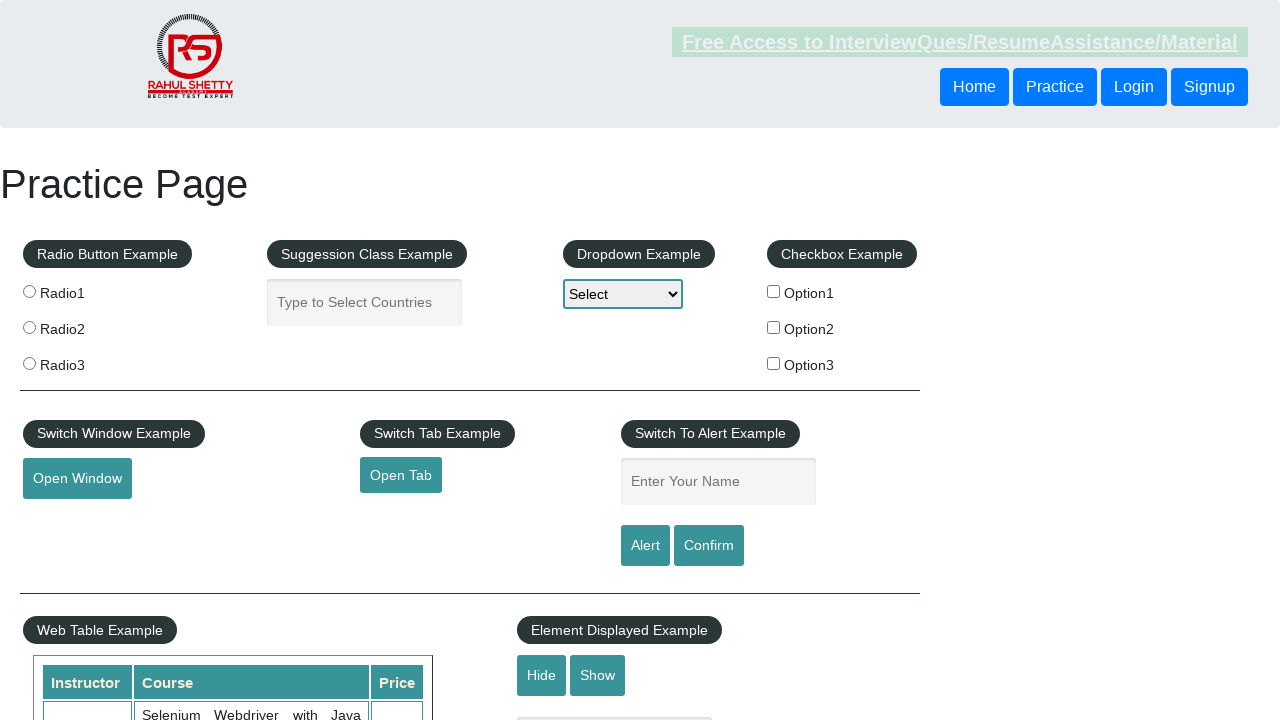

Waited for alert to be processed
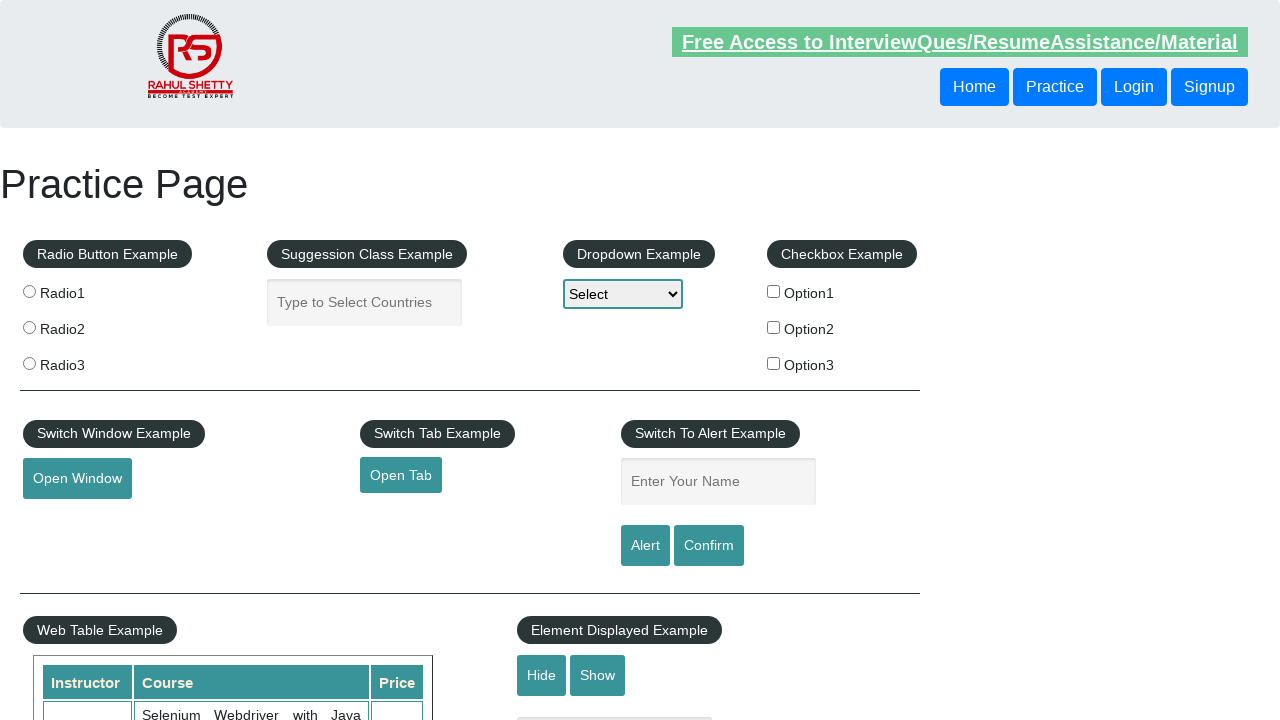

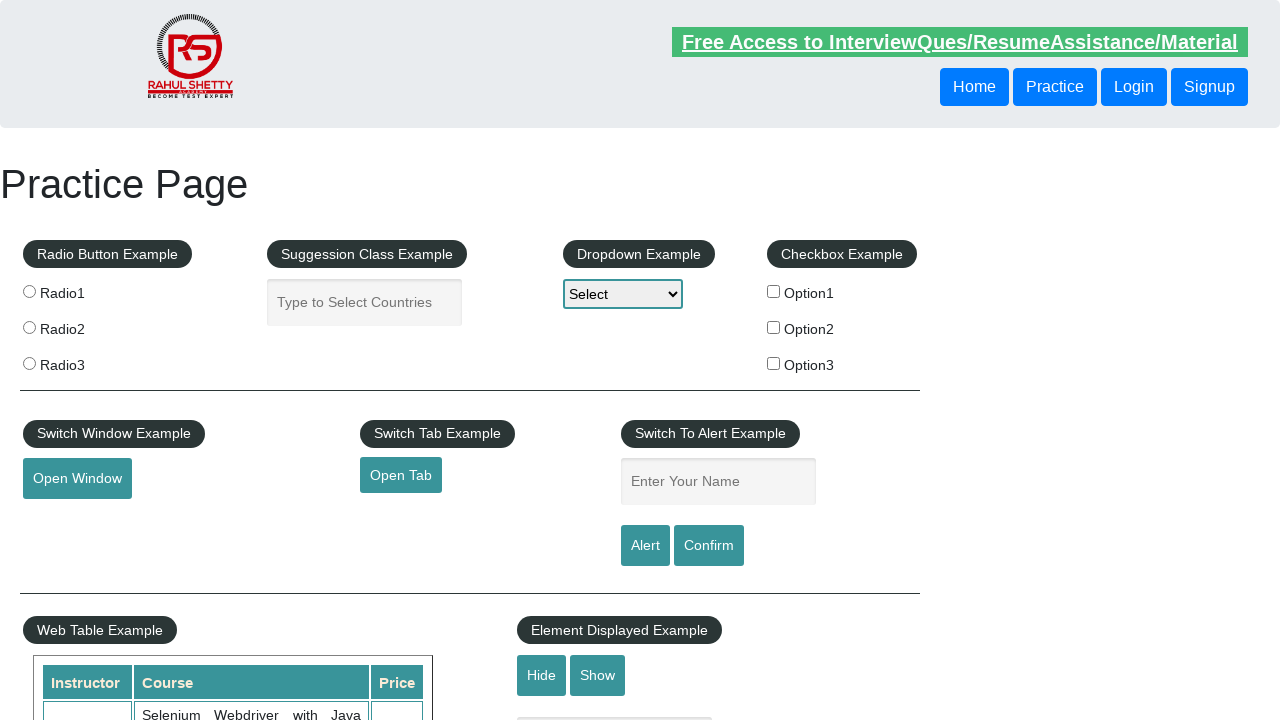